Tests adding a new todo item with the text "Selenium Test" for reporting purposes by entering it in the input field and pressing Enter.

Starting URL: https://lambdatest.github.io/sample-todo-app/

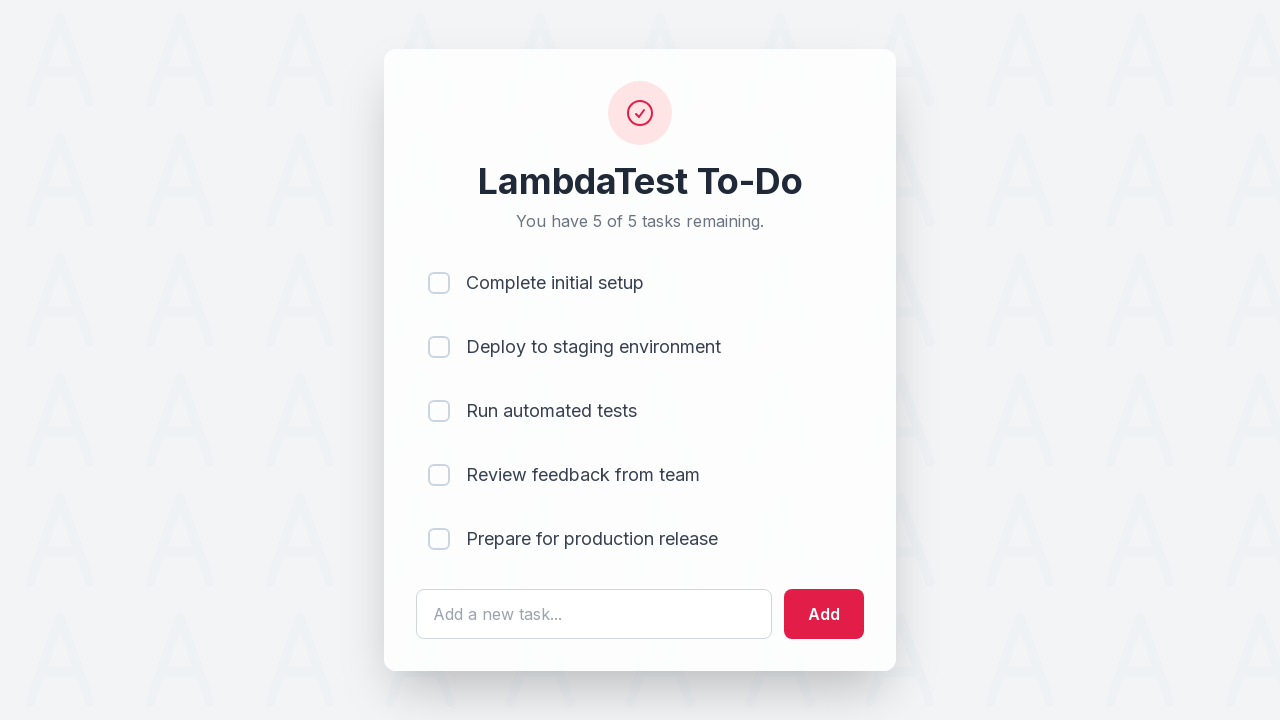

Filled todo input field with 'Selenium Test' on #sampletodotext
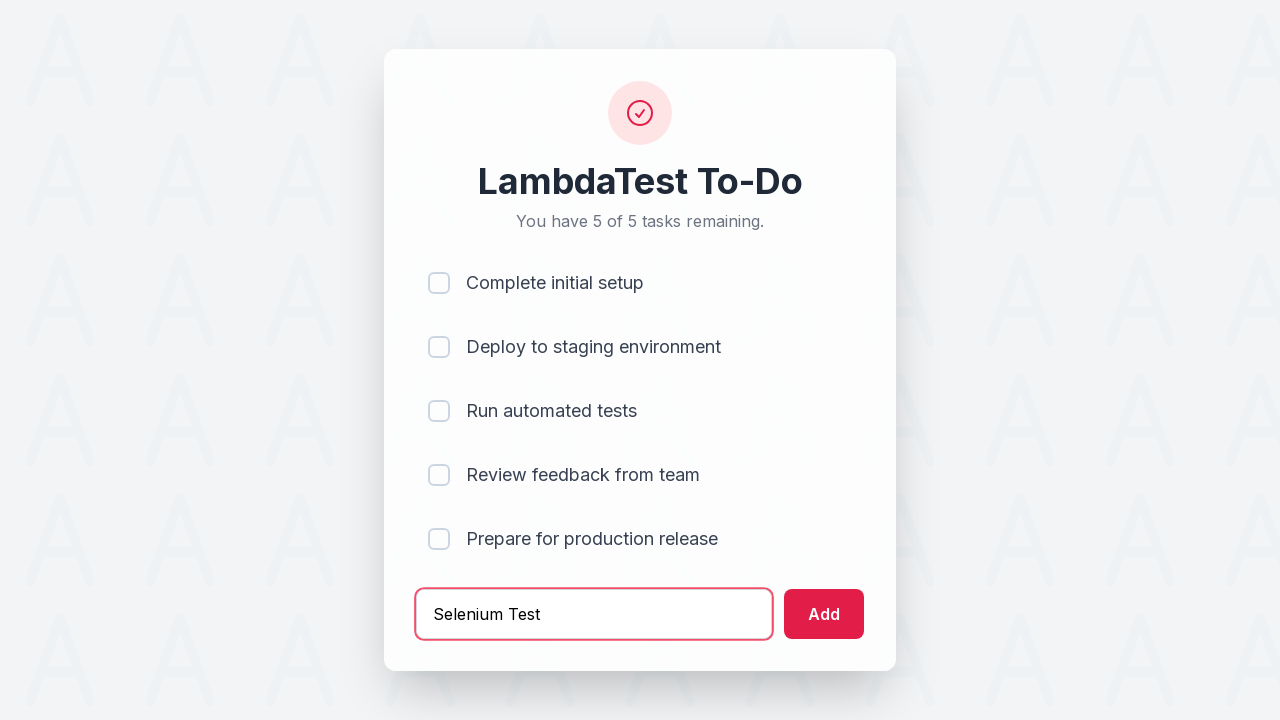

Pressed Enter to add the todo item on #sampletodotext
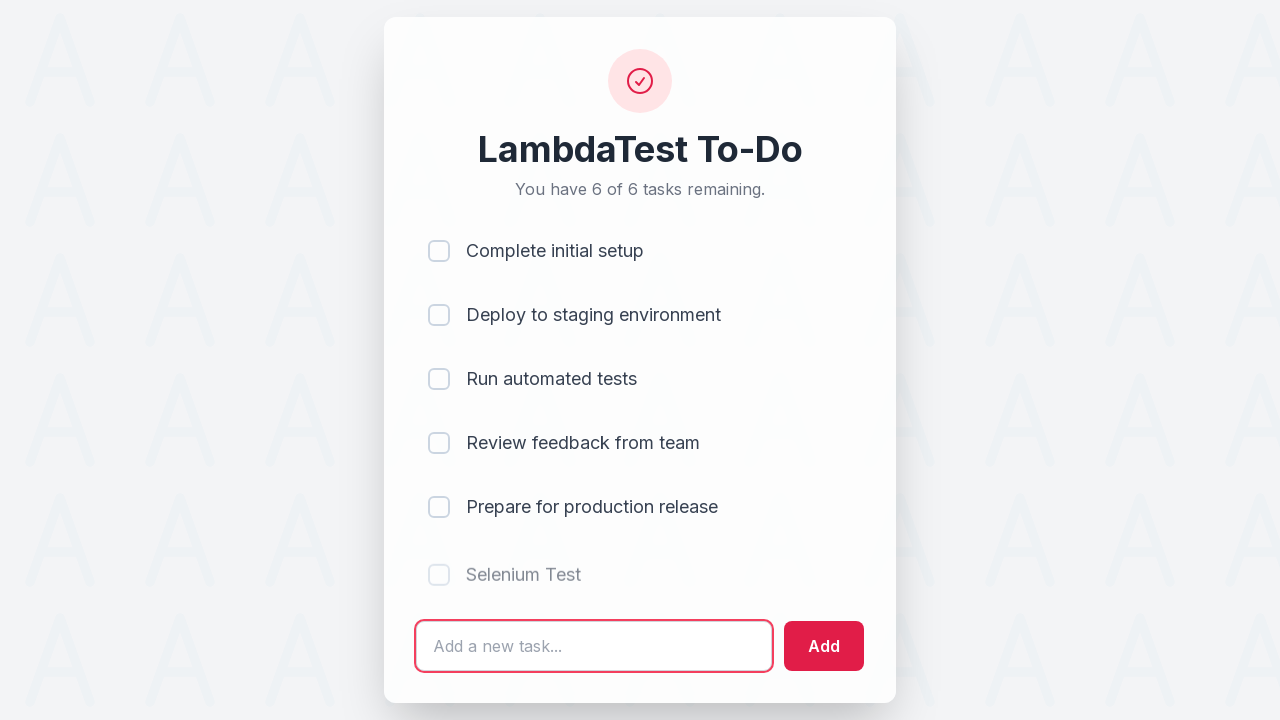

Todo item appeared in the list
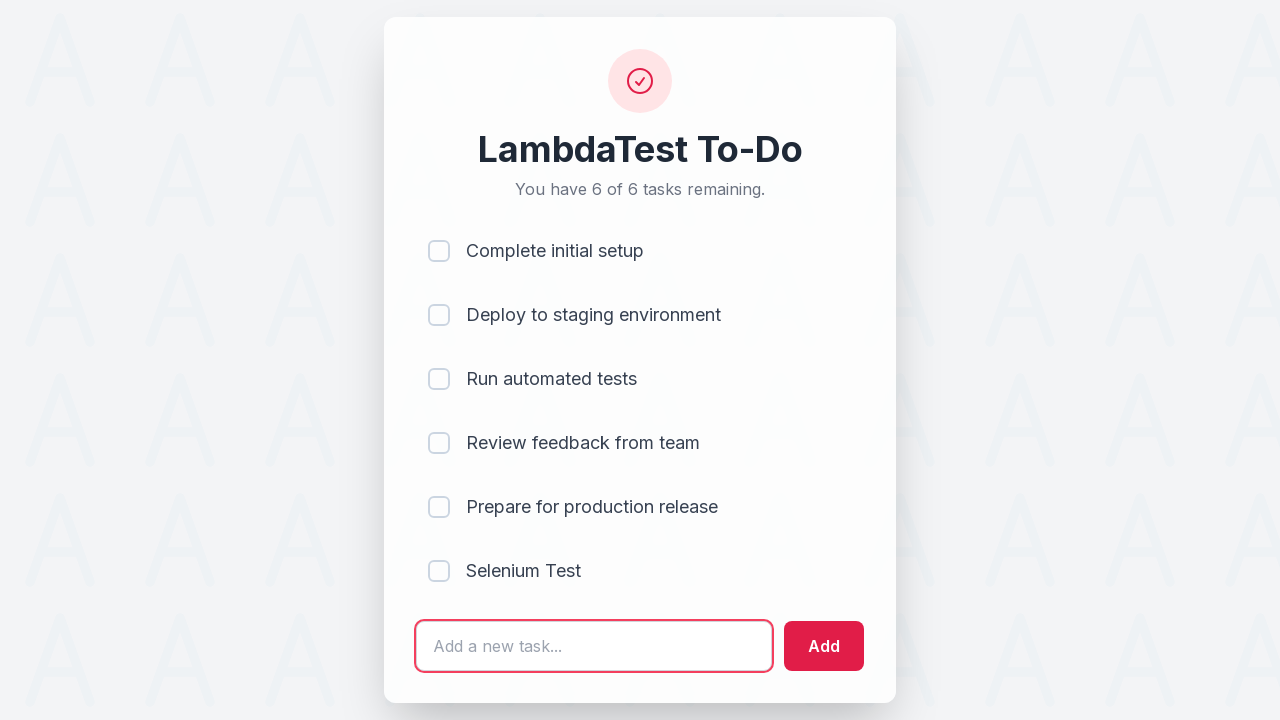

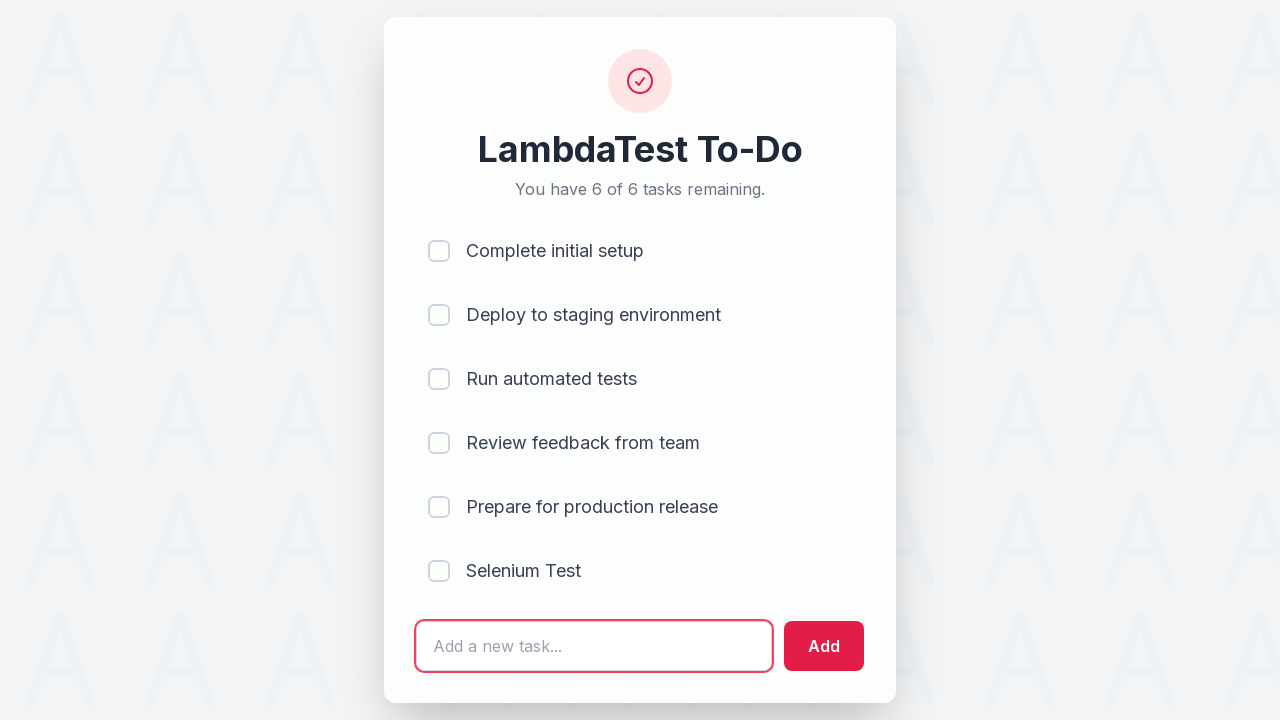